Tests an e-commerce cart functionality by adding multiple items to cart, proceeding to checkout, and applying a promo code

Starting URL: https://rahulshettyacademy.com/seleniumPractise/#/

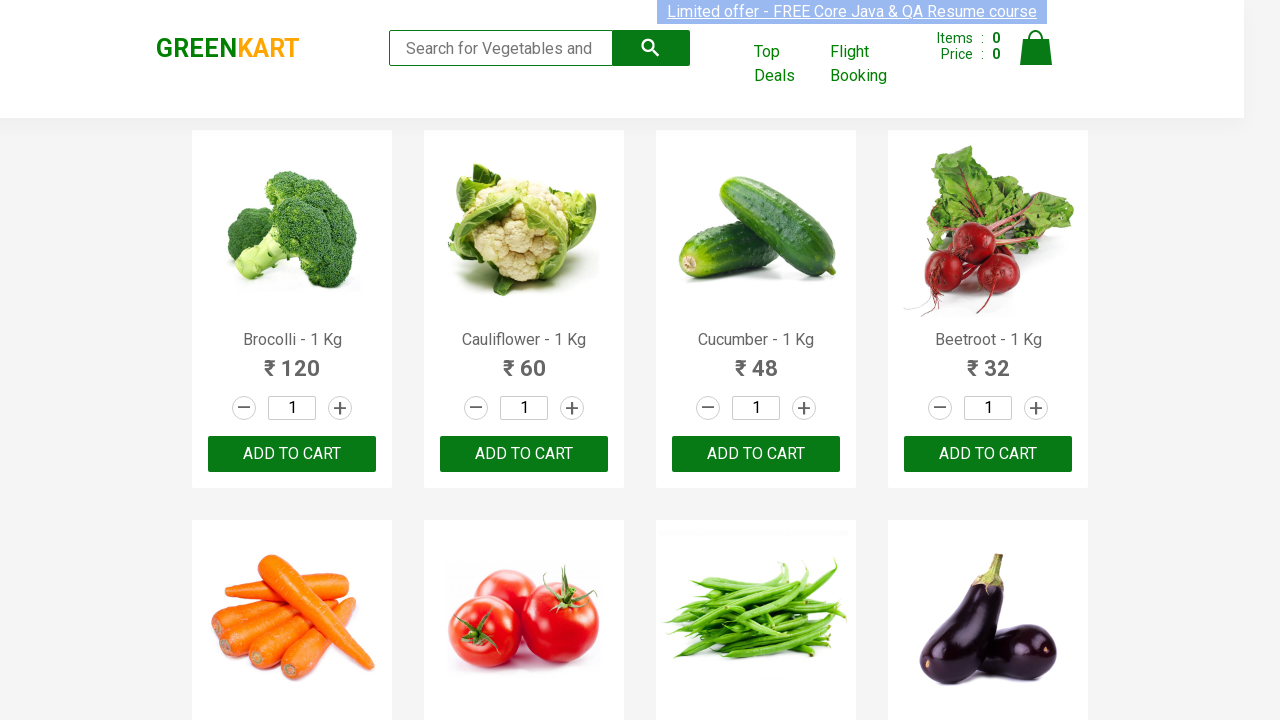

Waited for products to load on the page
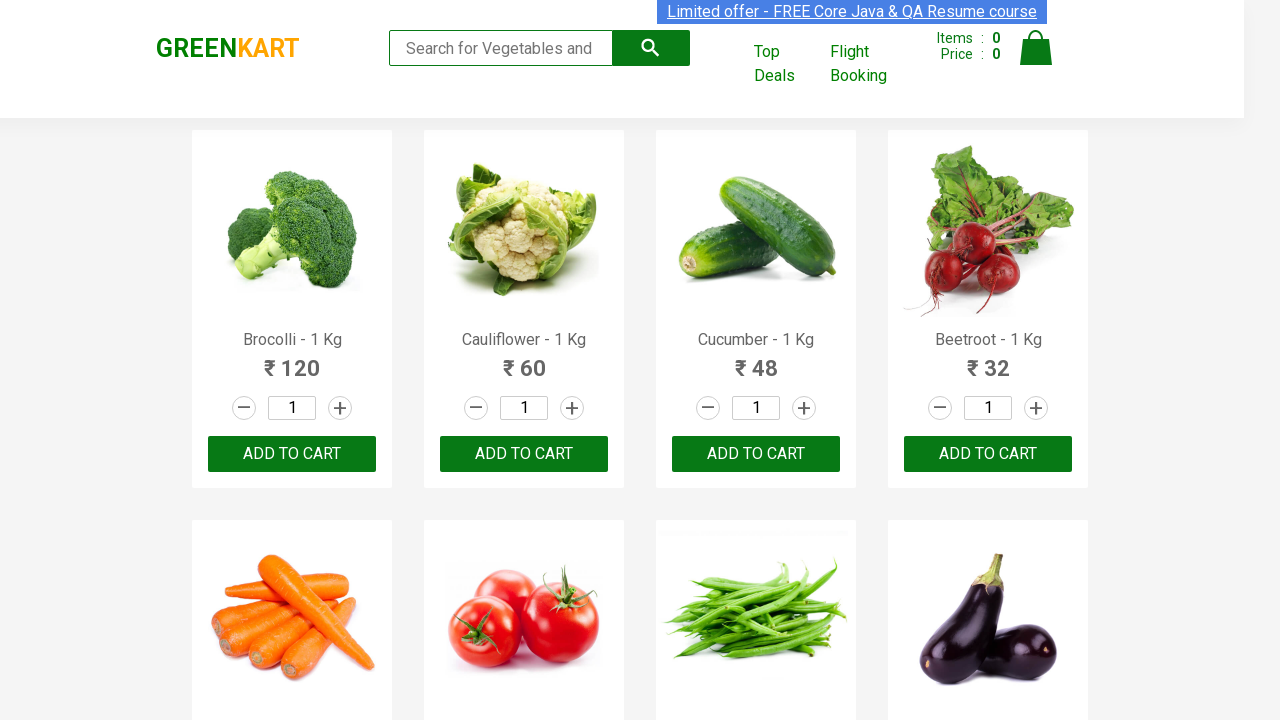

Retrieved all product names from the page
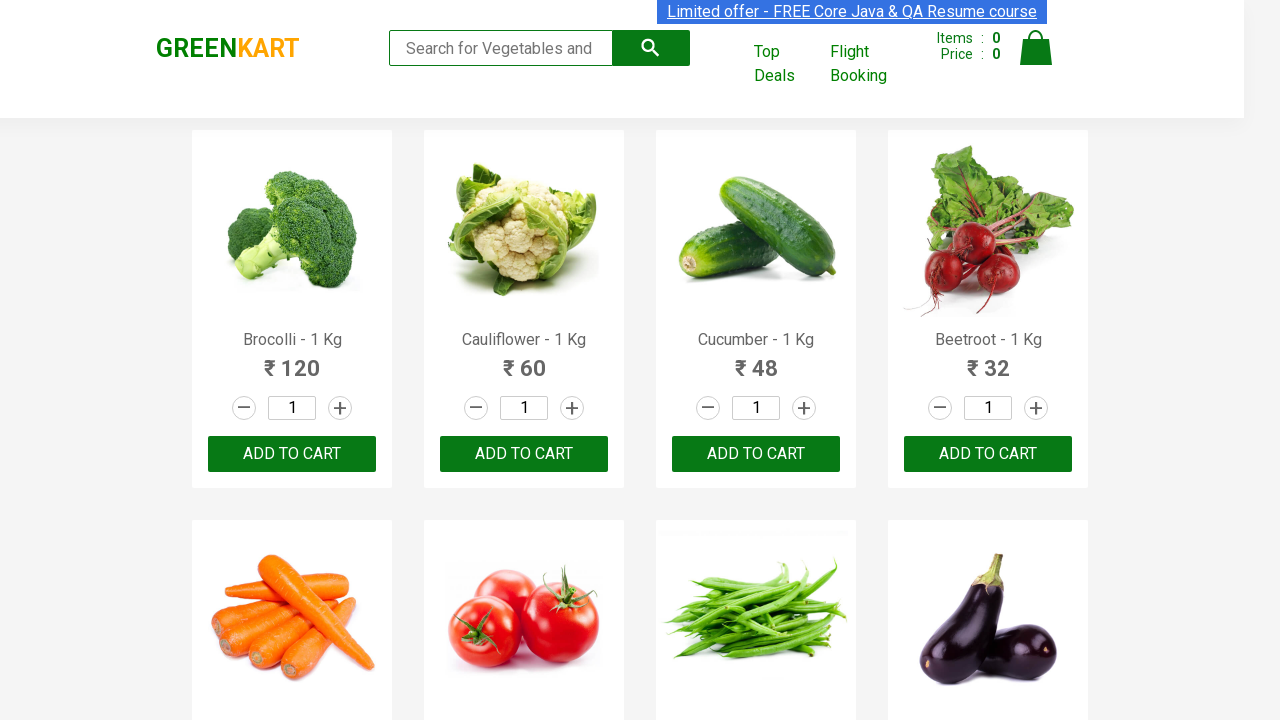

Retrieved all add to cart buttons
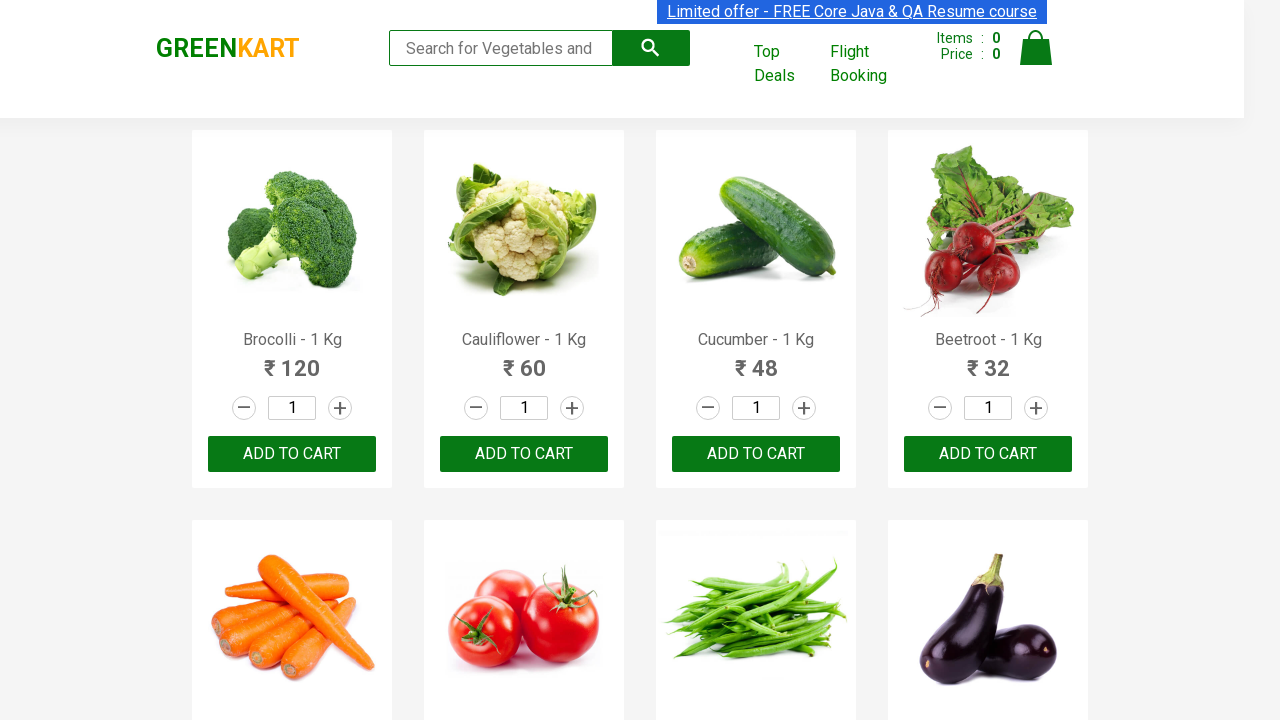

Clicked add to cart button for Brocolli at (292, 454) on xpath=//div[@class='product-action']/button >> nth=0
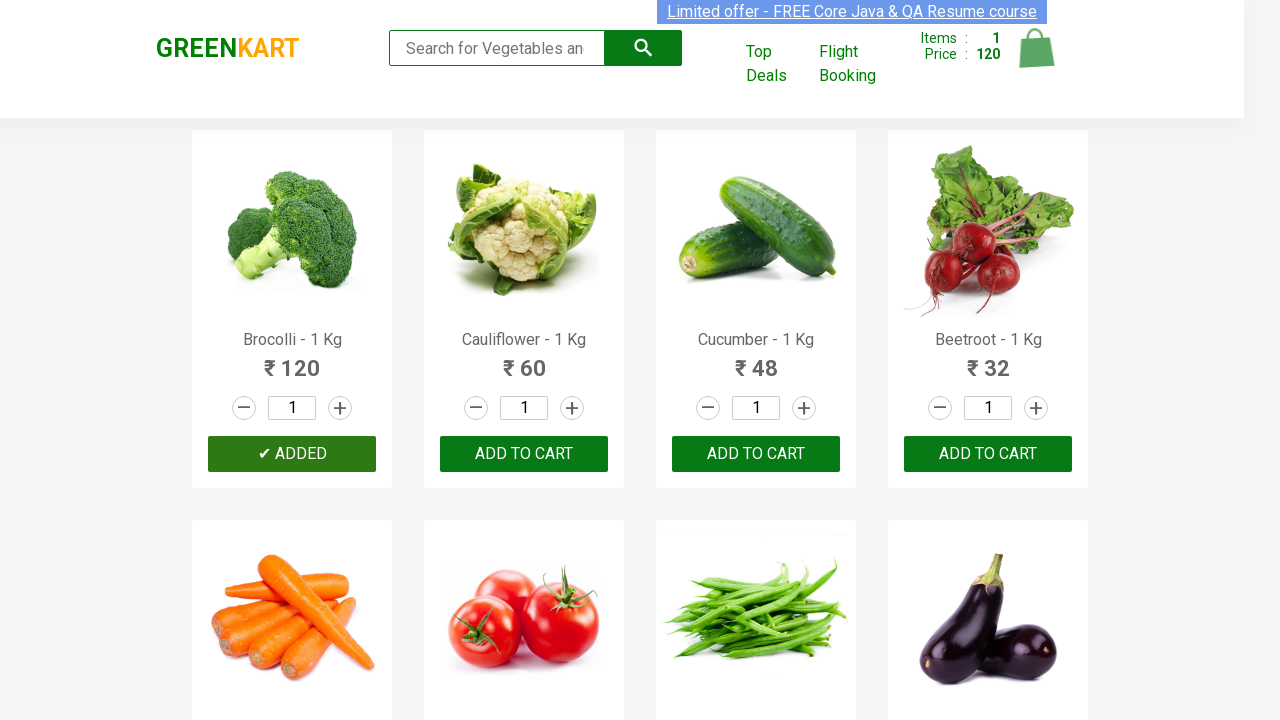

Waited after adding Brocolli to cart
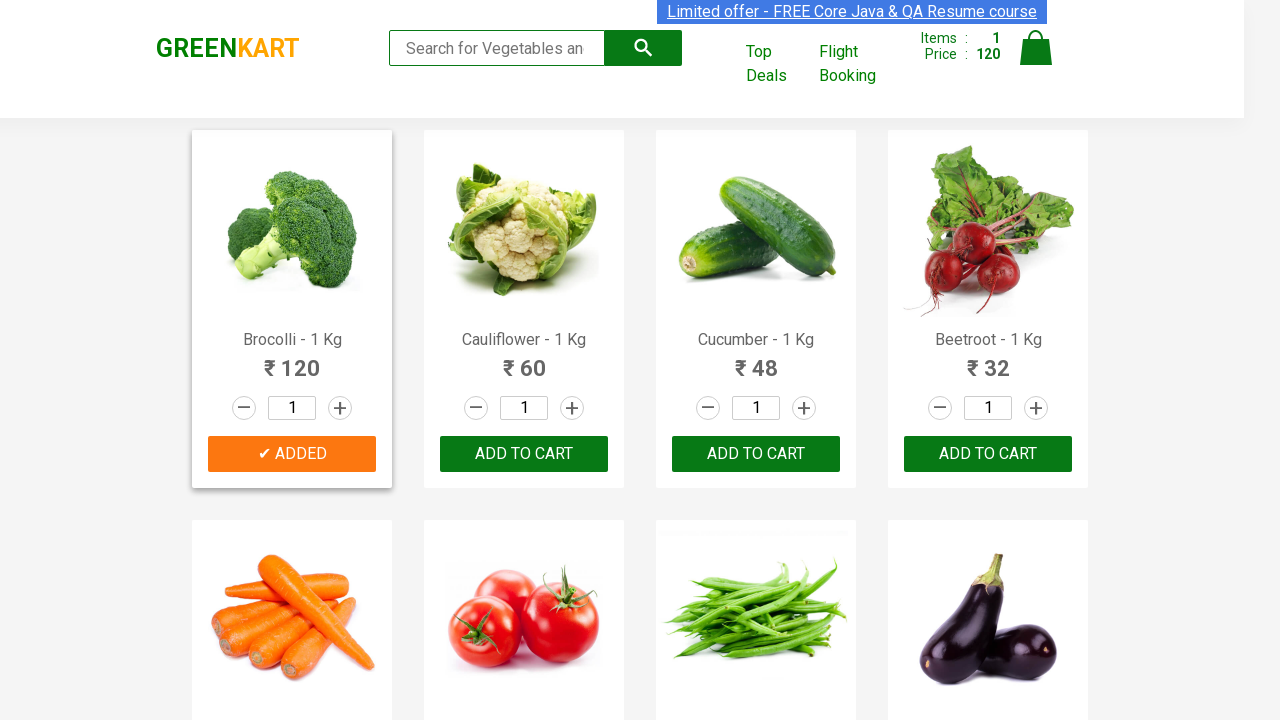

Clicked add to cart button for Cucumber at (756, 454) on xpath=//div[@class='product-action']/button >> nth=2
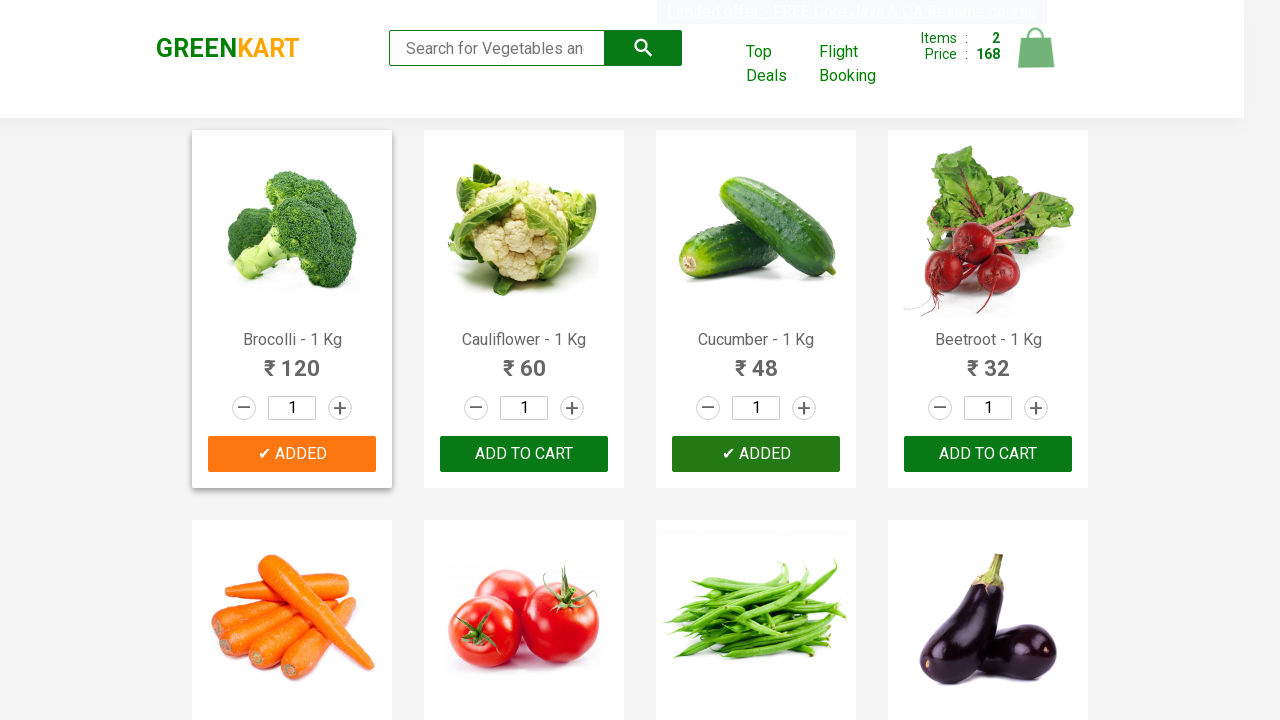

Waited after adding Cucumber to cart
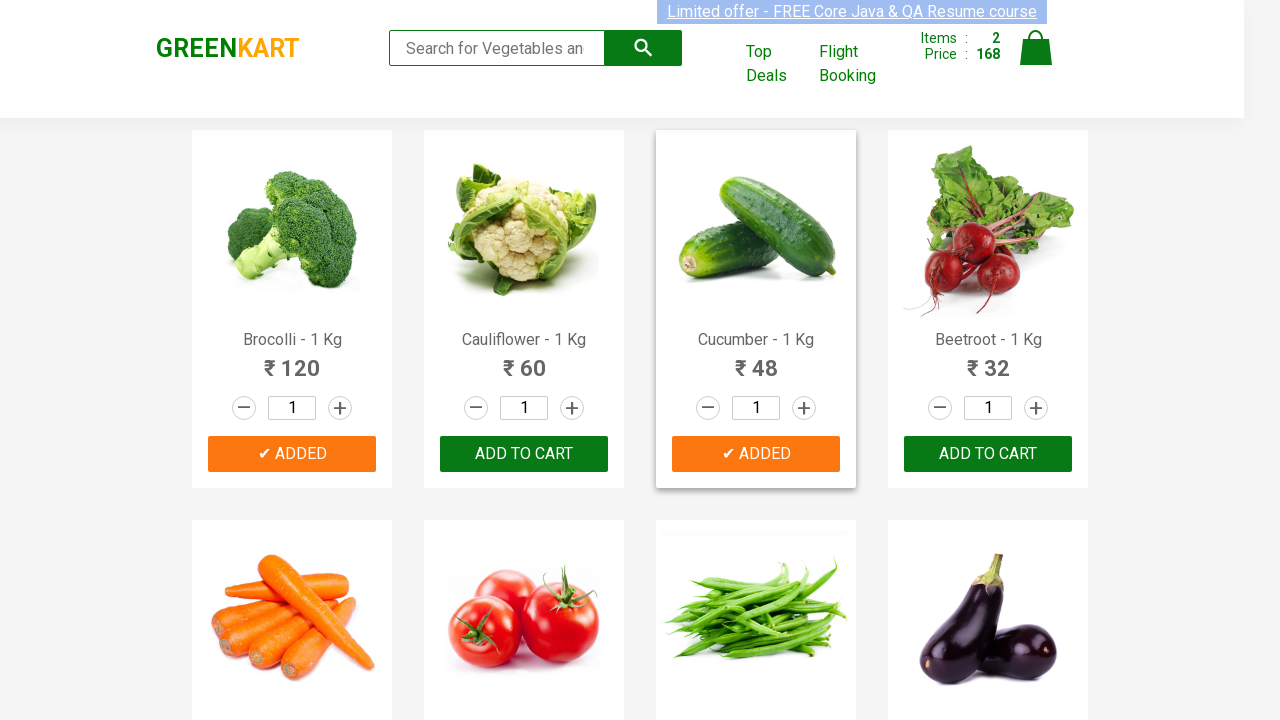

Clicked add to cart button for Brinjal at (988, 360) on xpath=//div[@class='product-action']/button >> nth=7
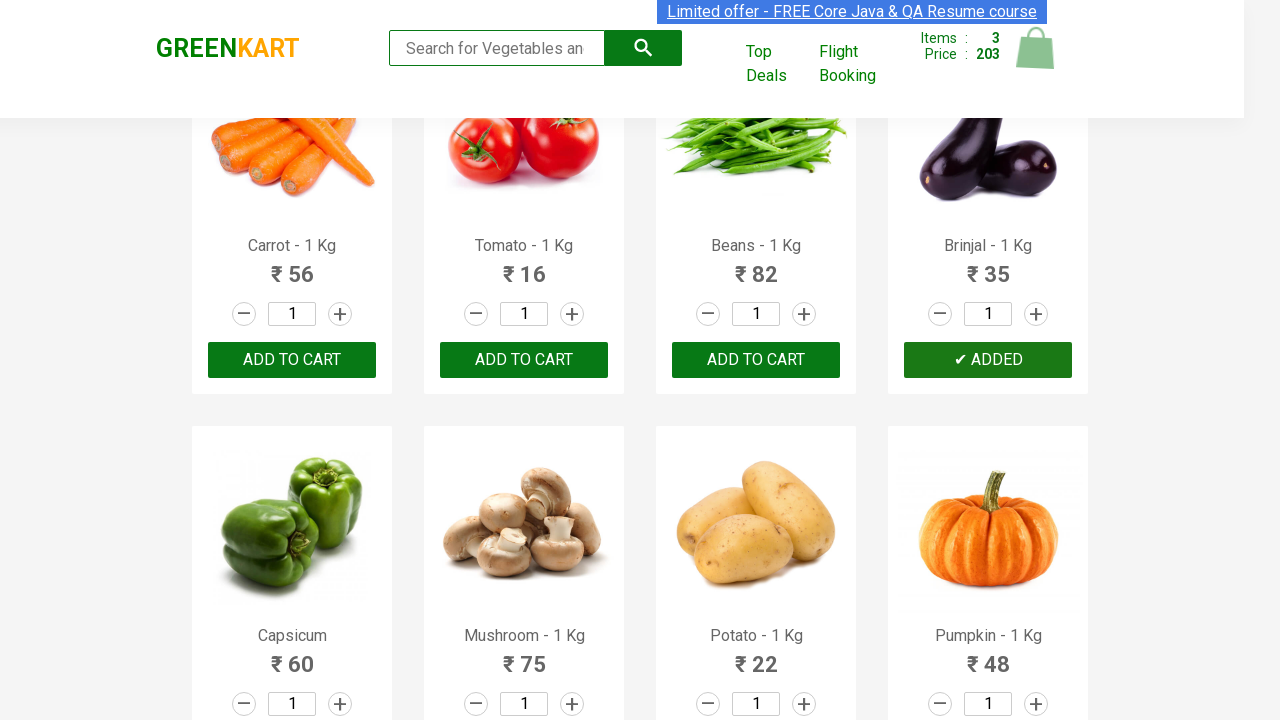

Waited after adding Brinjal to cart
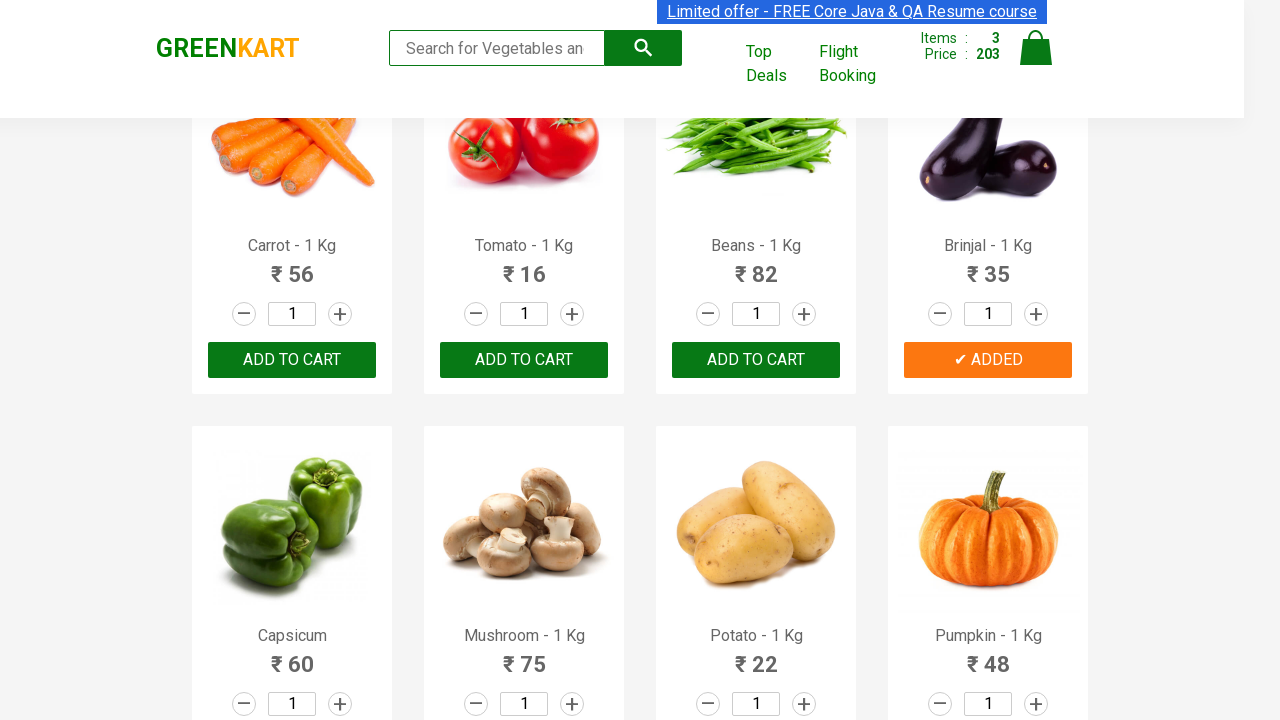

Clicked add to cart button for Potato at (756, 360) on xpath=//div[@class='product-action']/button >> nth=10
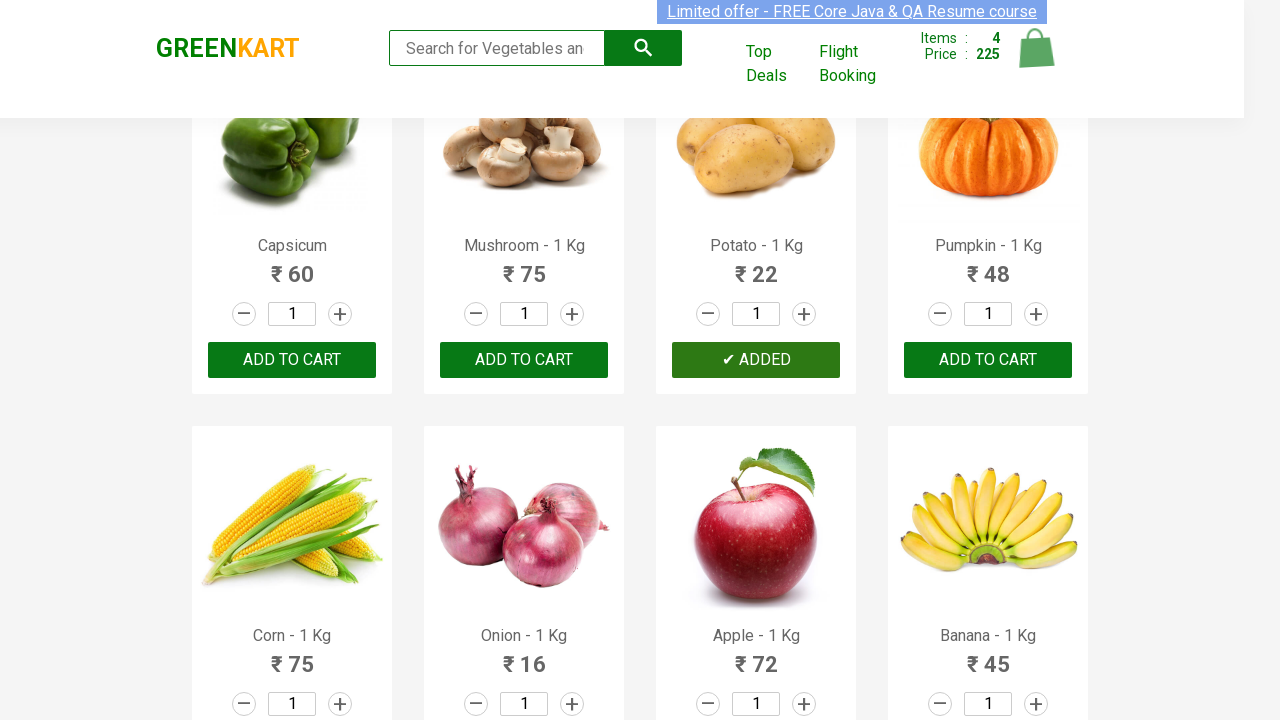

Waited after adding Potato to cart
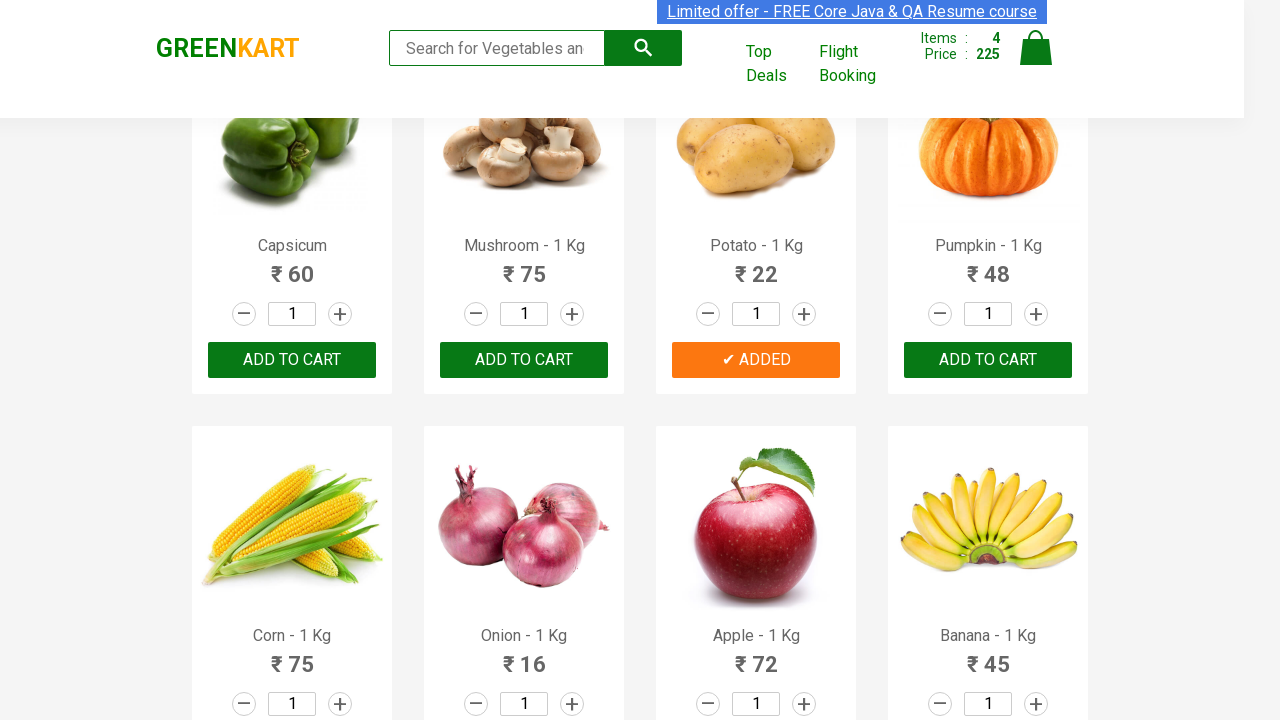

Clicked on the cart icon at (1036, 48) on img[alt='Cart']
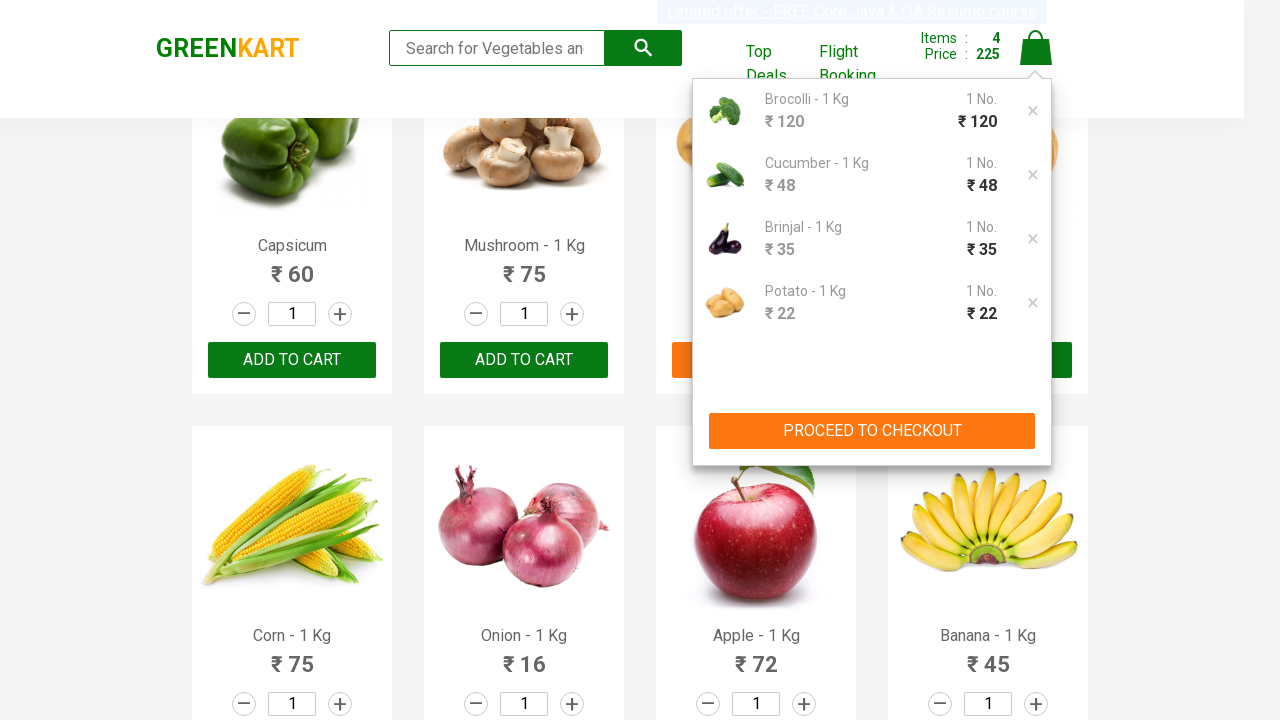

Clicked PROCEED TO CHECKOUT button at (872, 431) on xpath=//button[text()='PROCEED TO CHECKOUT']
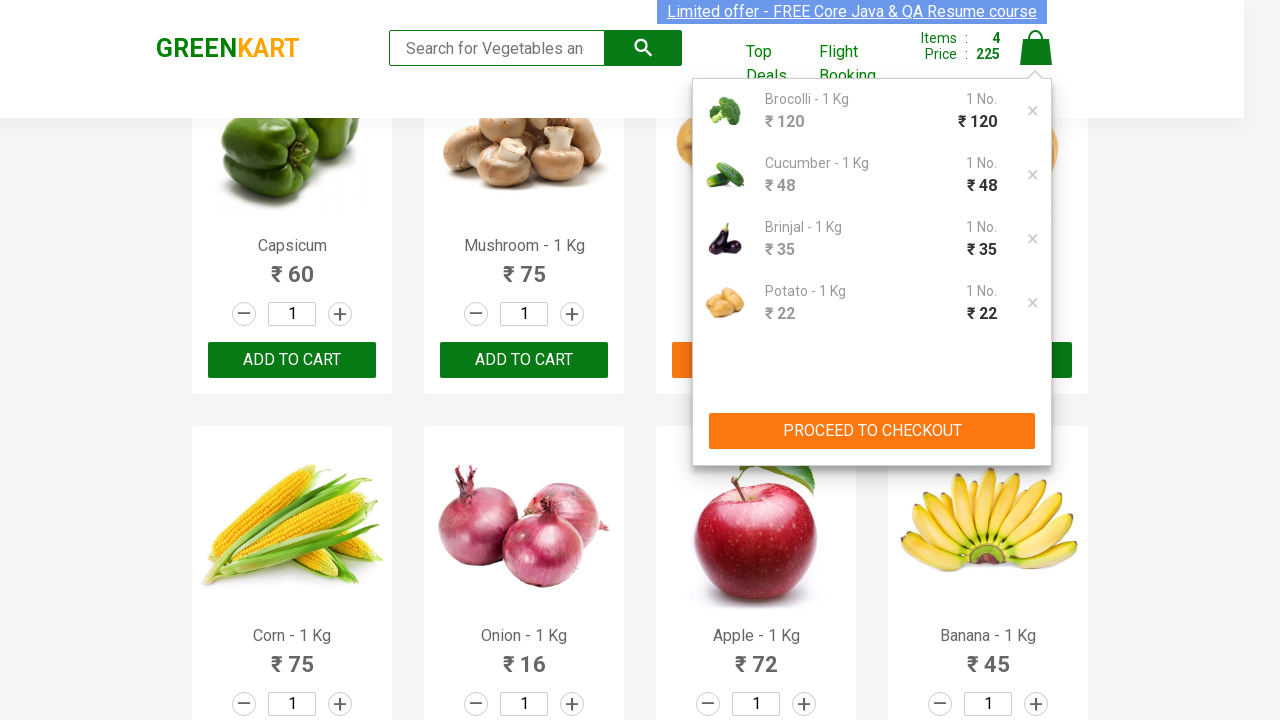

Promo code input field loaded
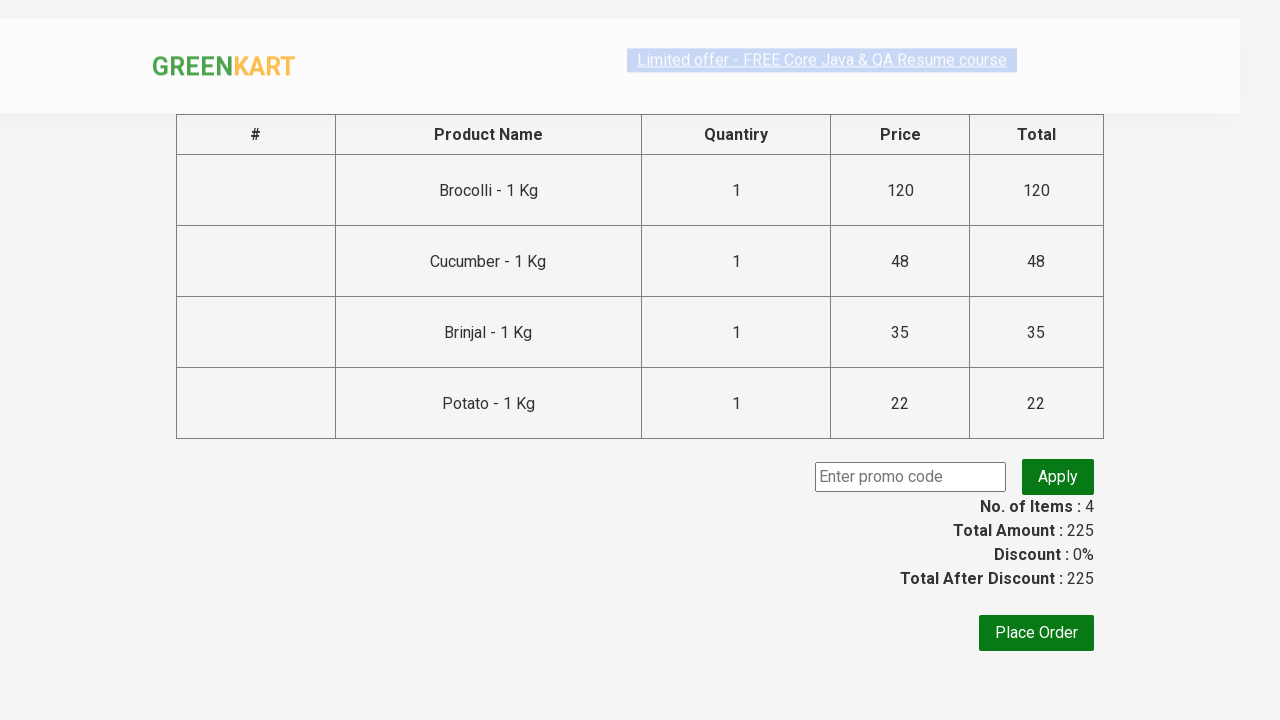

Entered promo code 'rahulshettyacademy' in the promo code field on input.promoCode
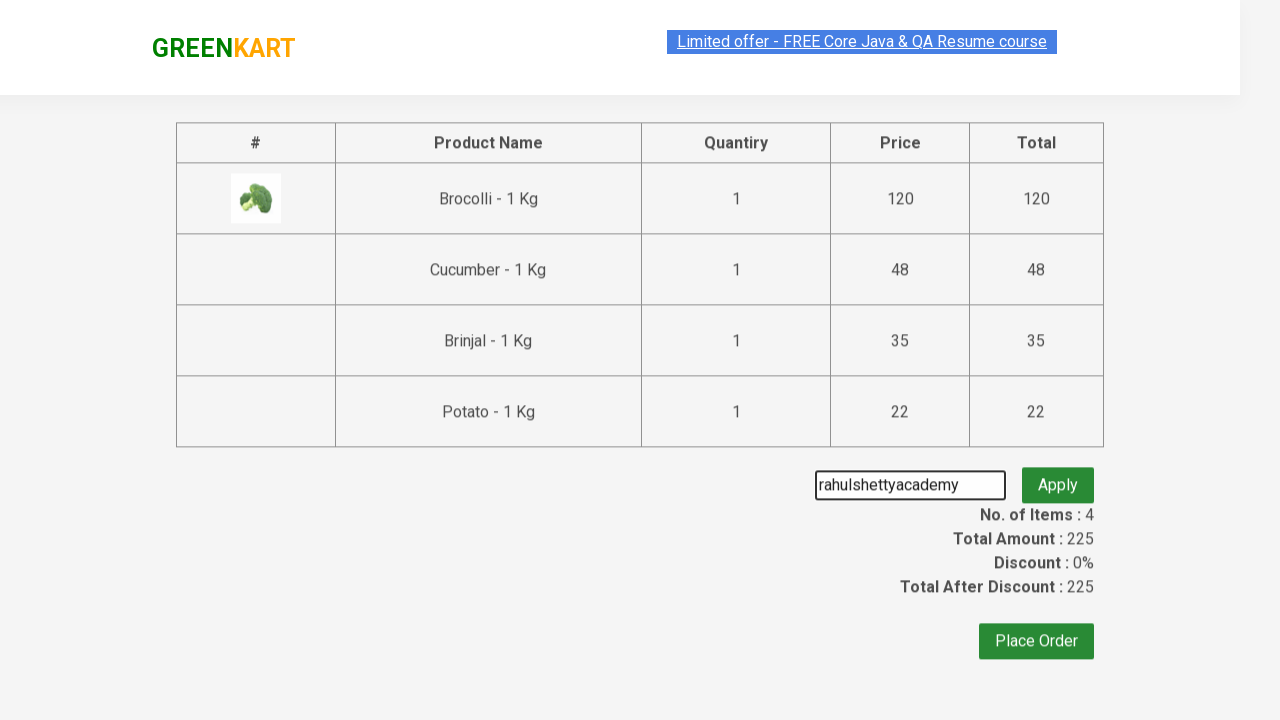

Clicked the Apply button to apply the promo code at (1058, 477) on button.promoBtn
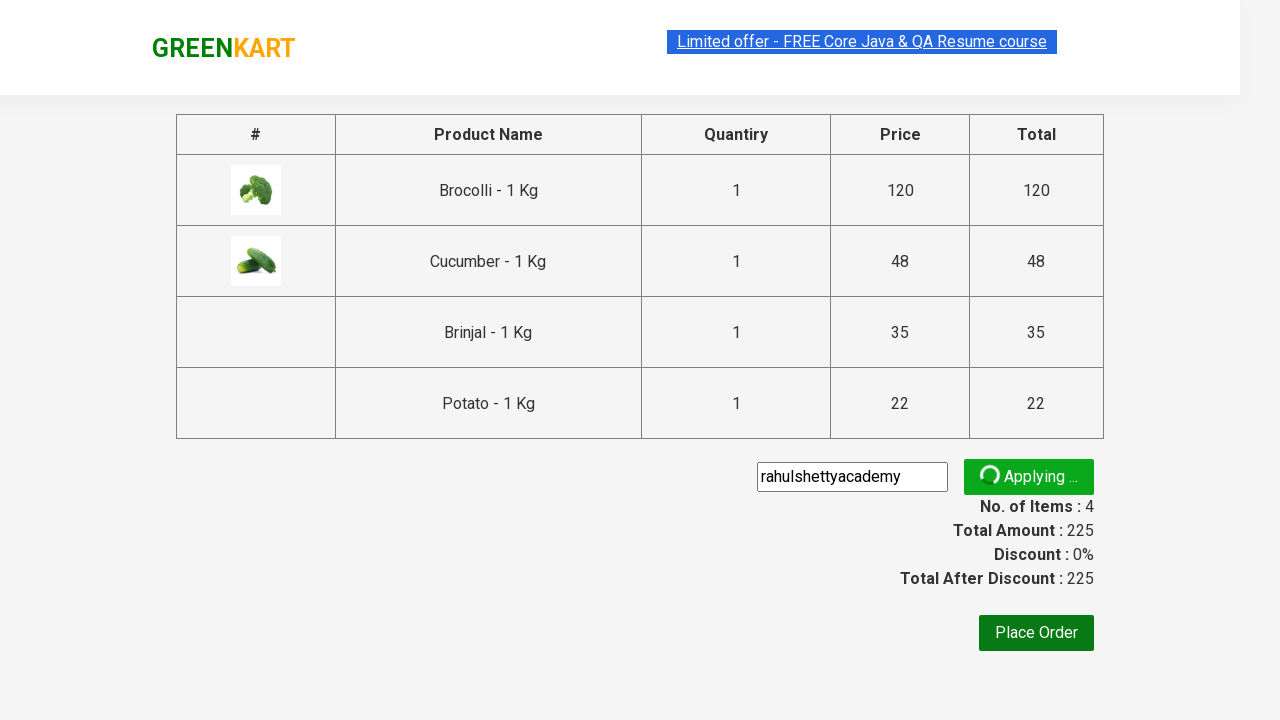

Promo code information appeared on the page
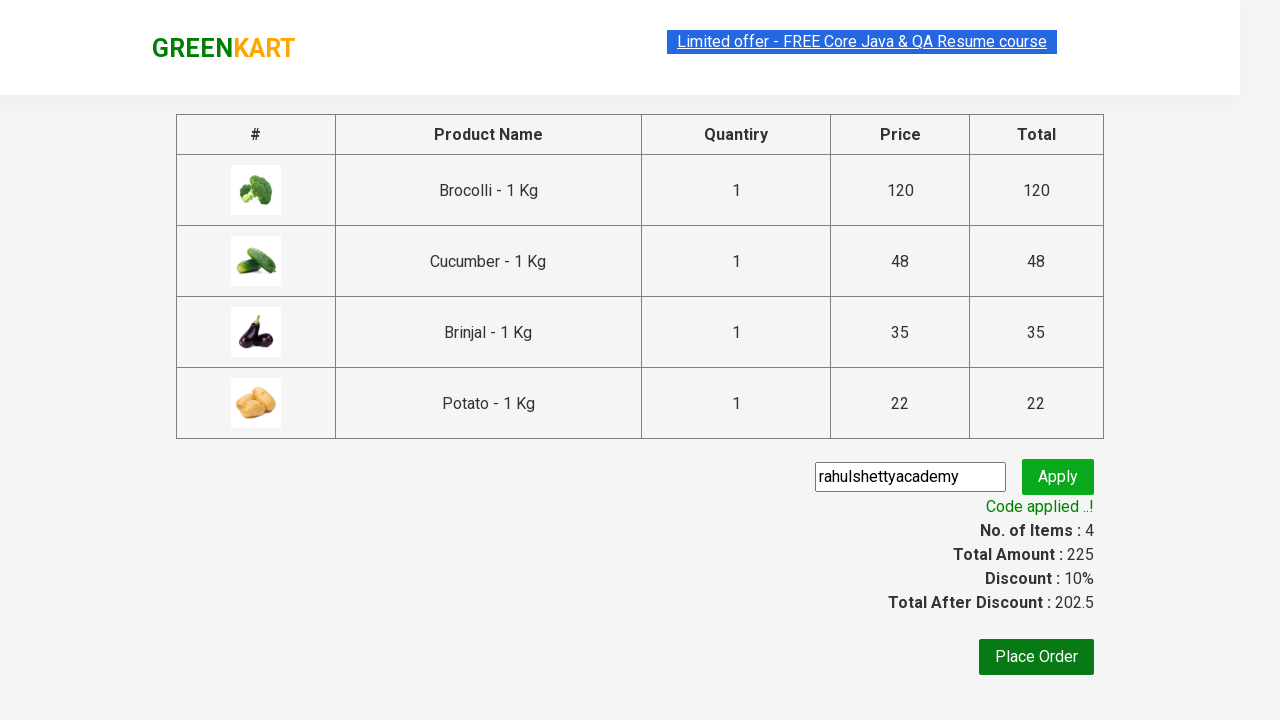

Retrieved promo info text: Code applied ..!
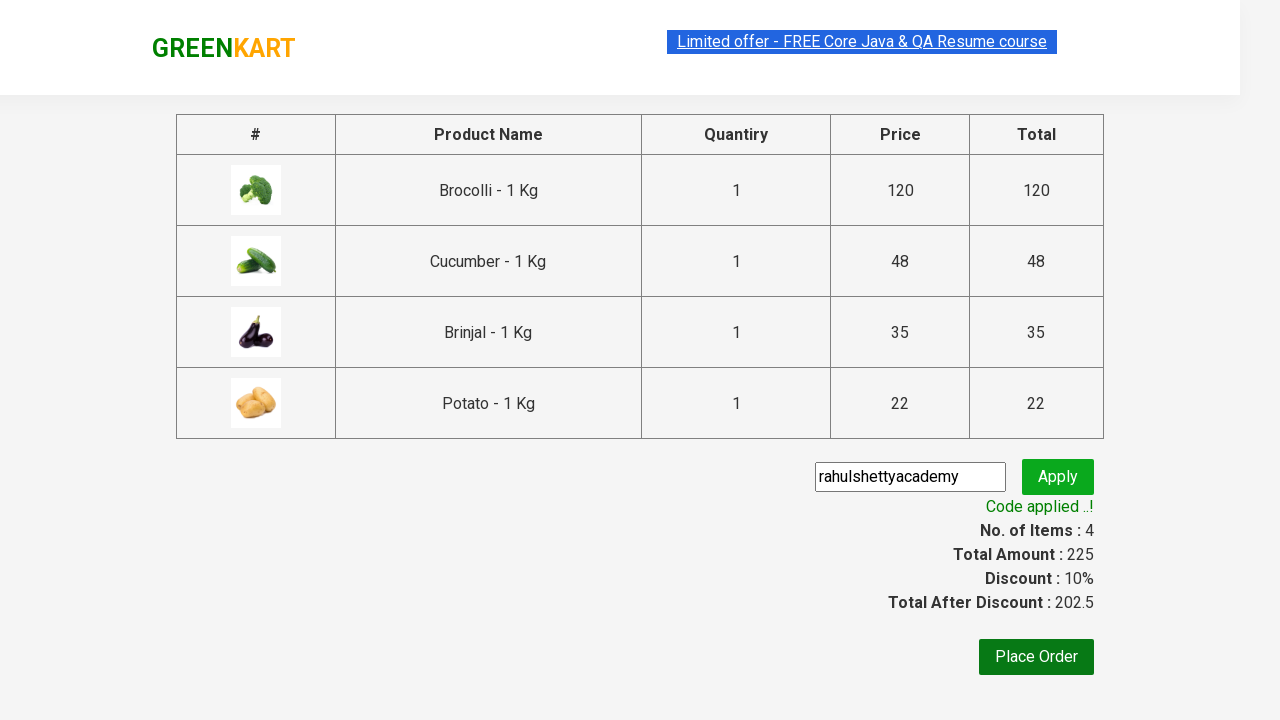

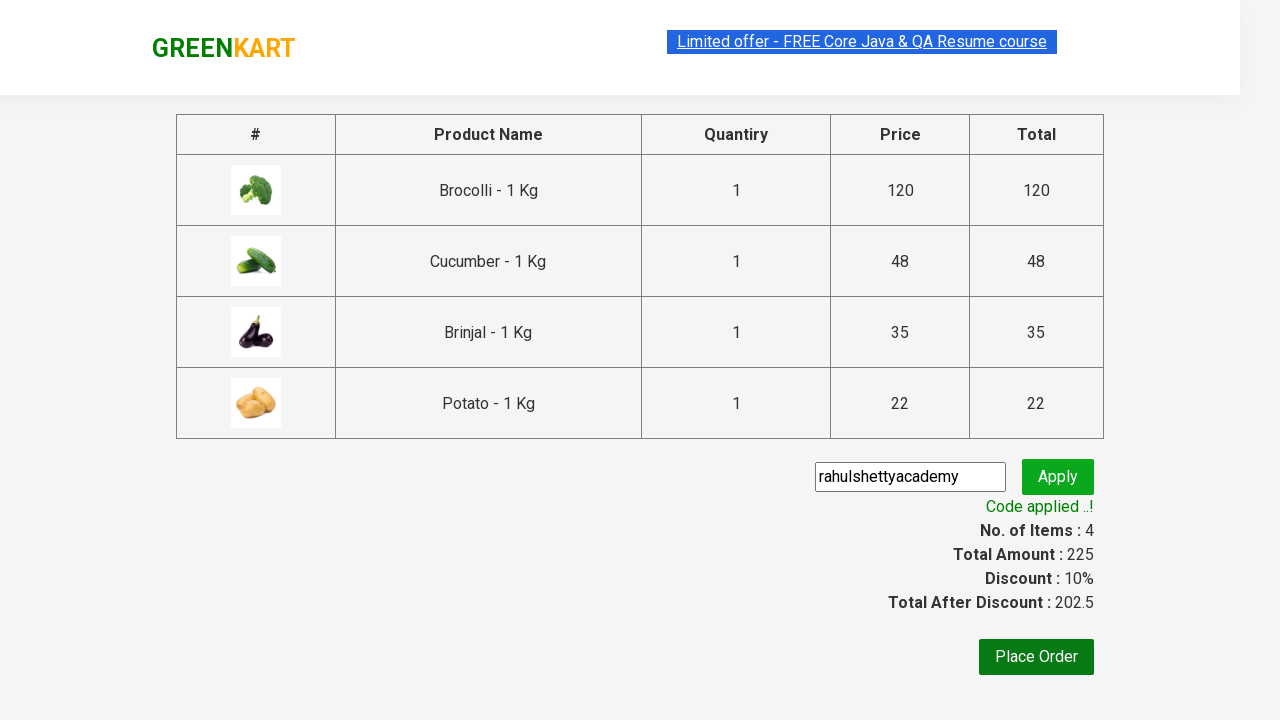